Tests the Practice Form on DemoQA by navigating to the Forms section, filling out all form fields (name, email, gender, mobile, date of birth, subjects, hobbies, address, state/city), submitting the form, verifying the submitted data in the modal, and closing the modal.

Starting URL: https://demoqa.com/

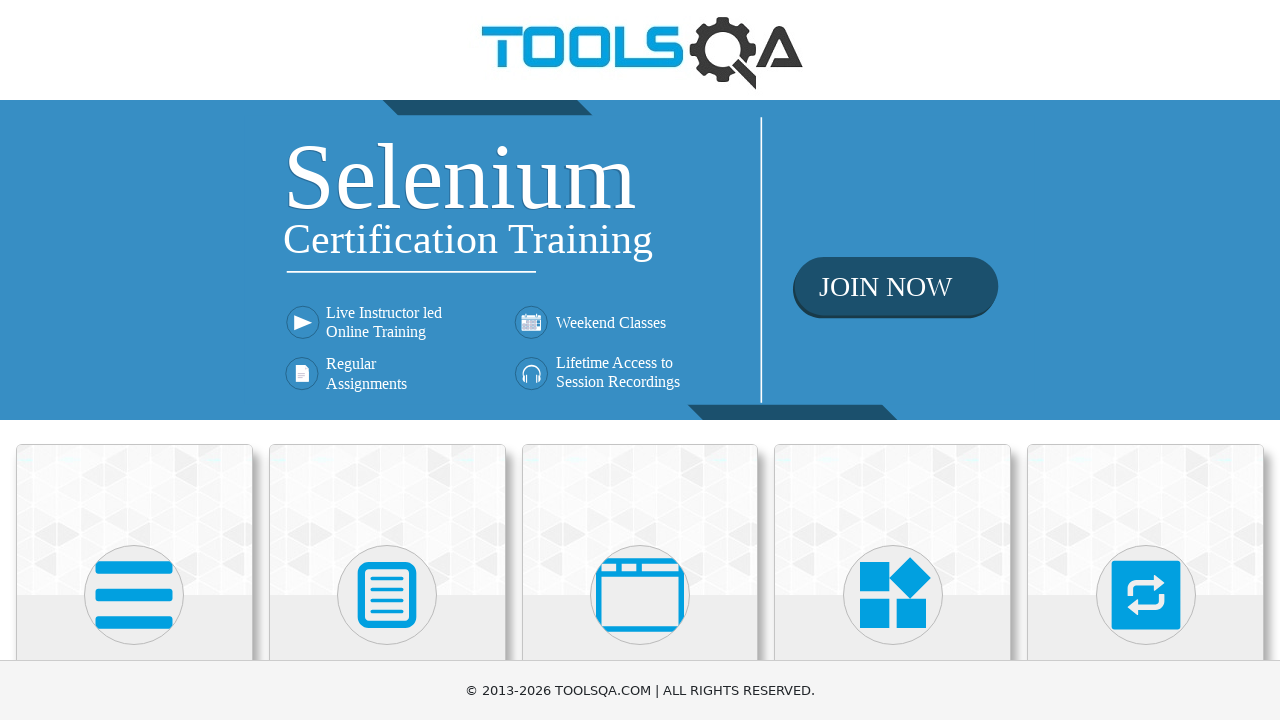

Clicked on Forms section at (387, 360) on xpath=//h5[text()='Forms']
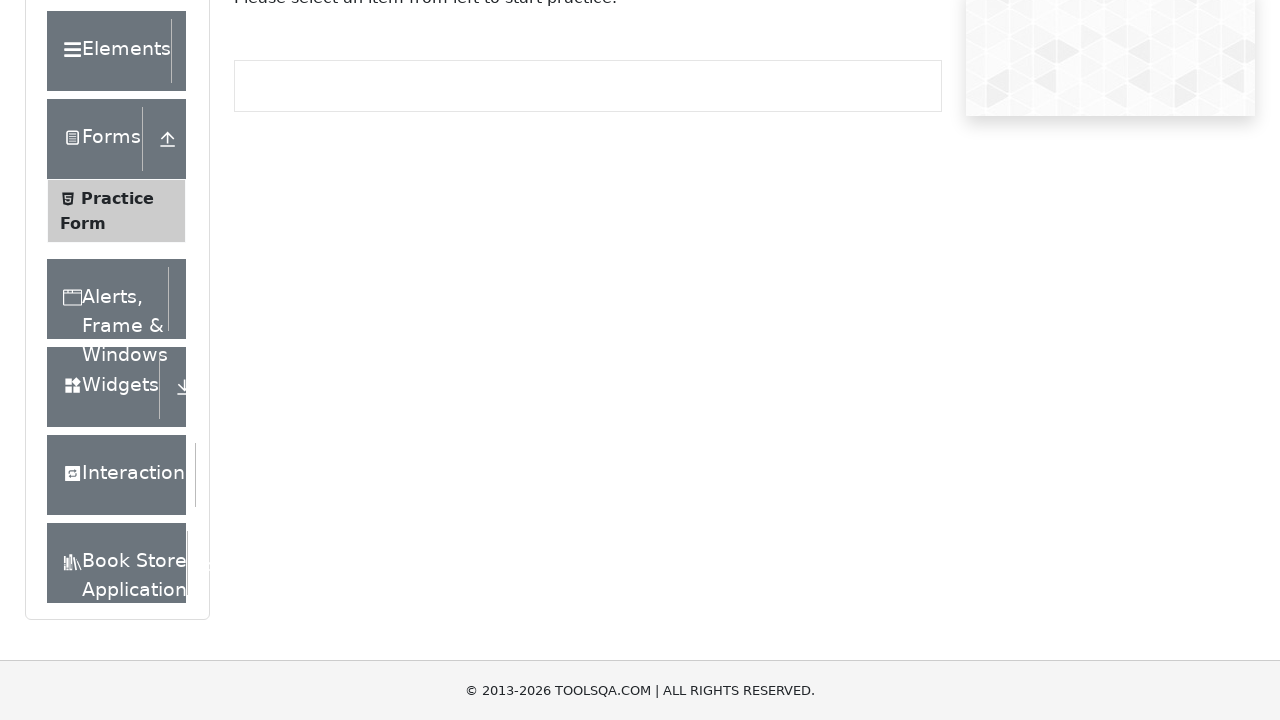

Clicked on Practice Form option at (117, 336) on xpath=//span[text()='Practice Form']
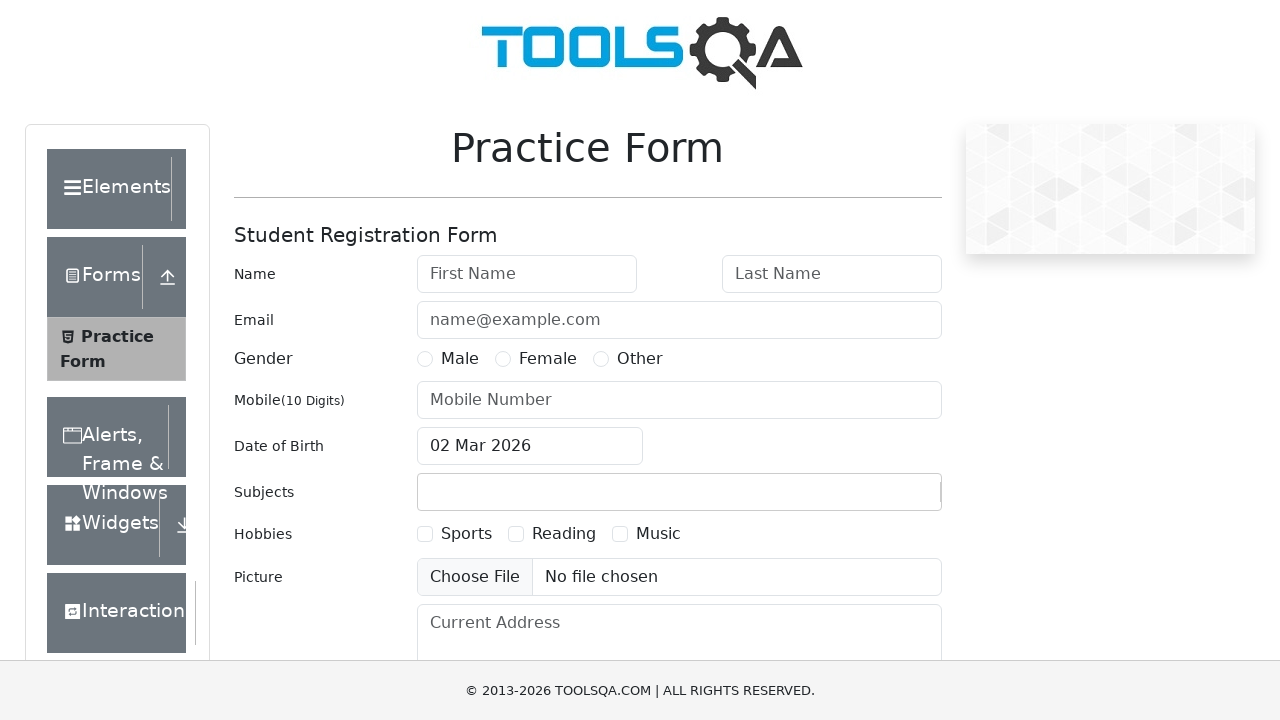

Filled first name field with 'Svetlana' on #firstName
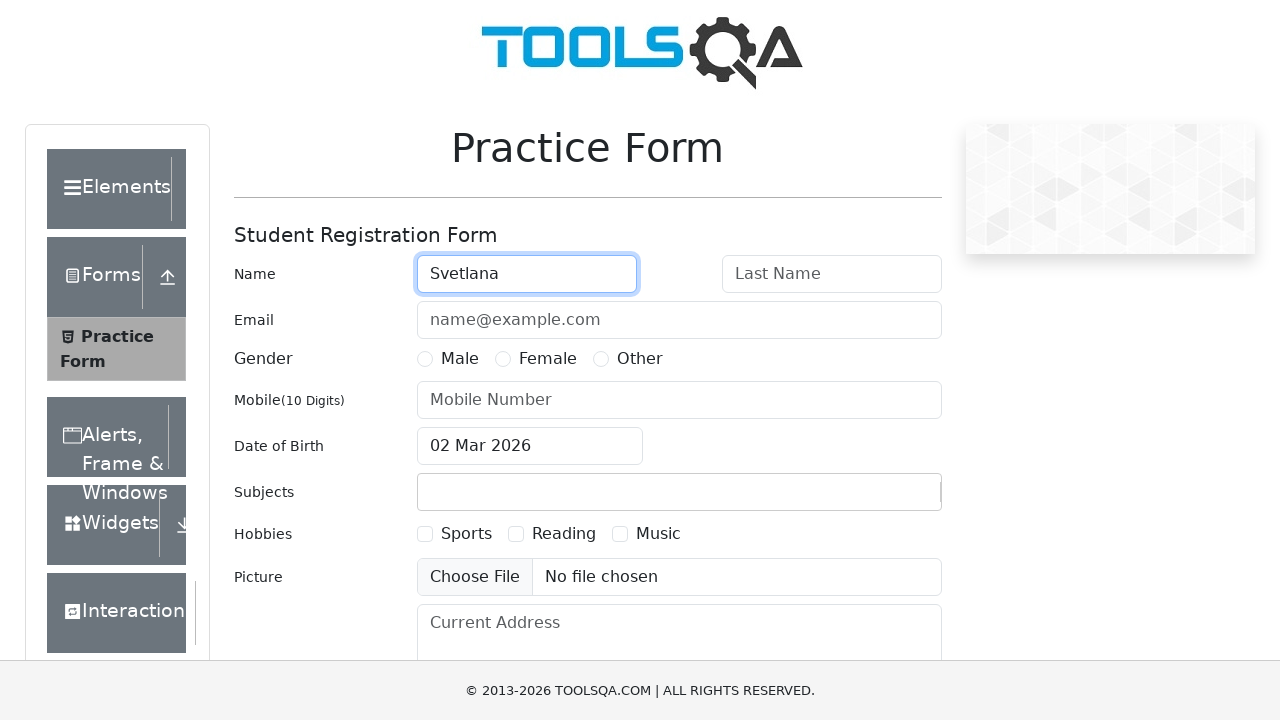

Filled last name field with 'Nikitenko' on #lastName
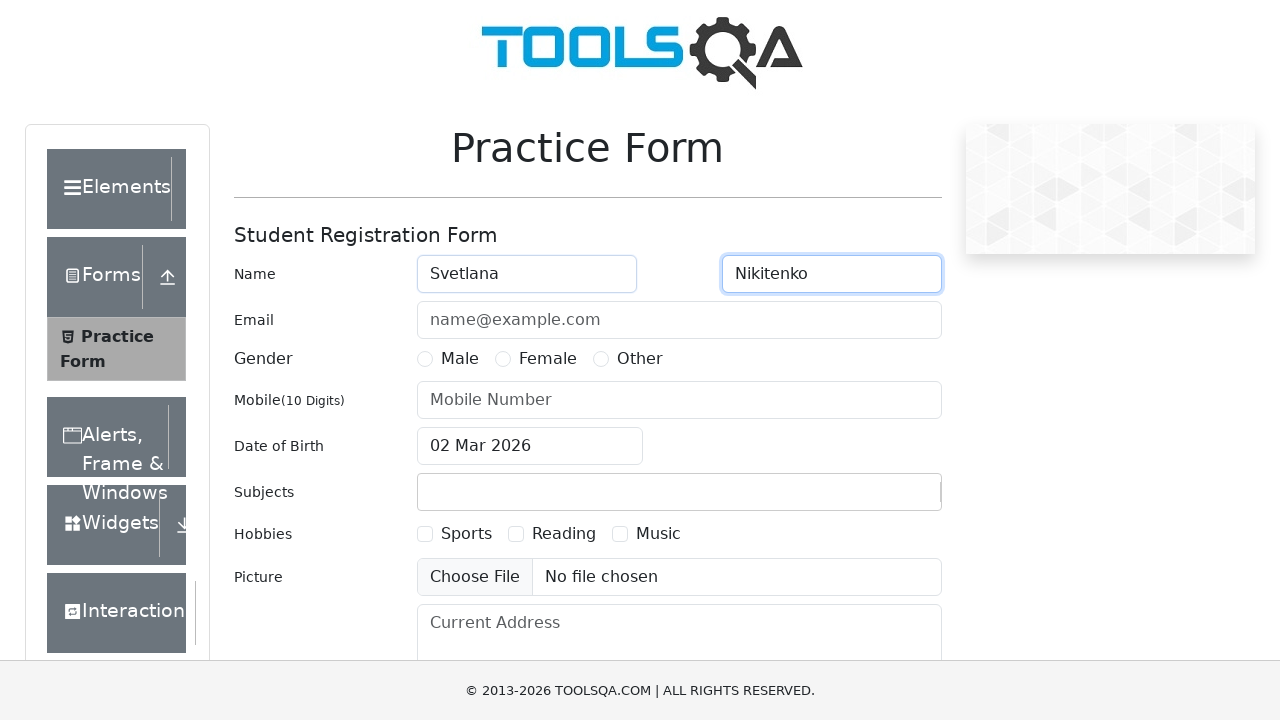

Filled email field with 'svetlananikitenko@mail.ru' on #userEmail
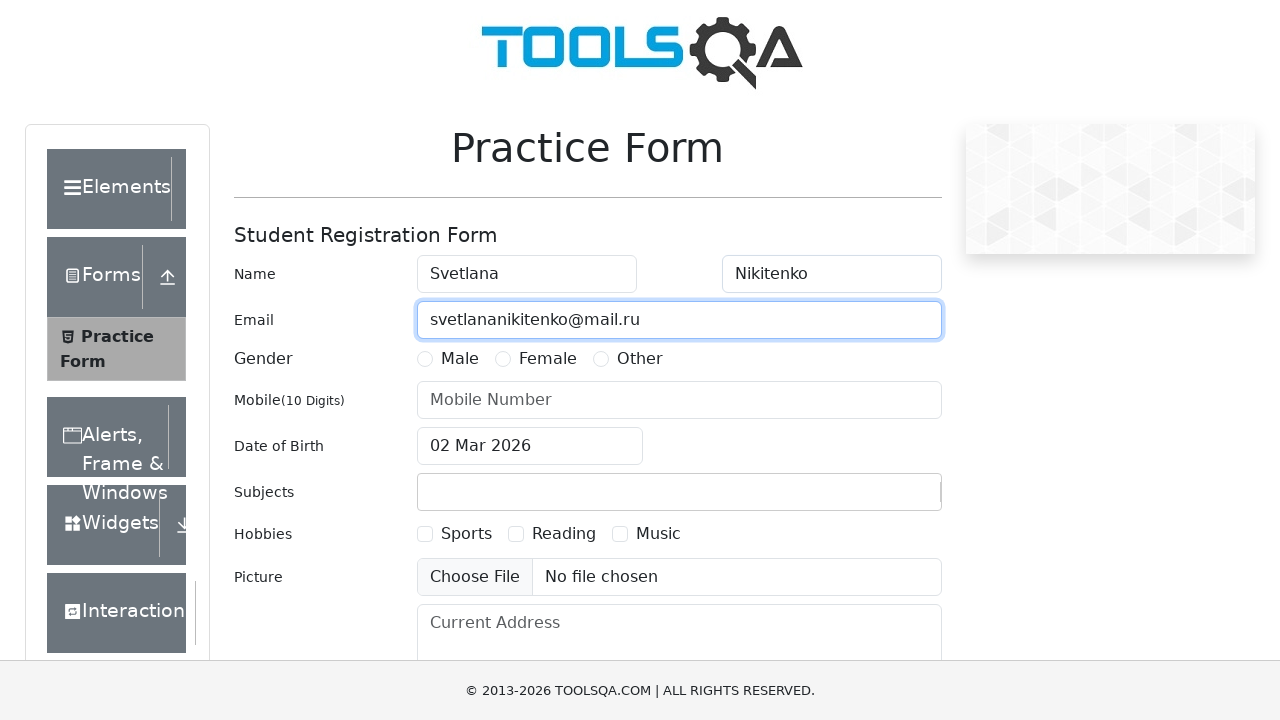

Selected Female gender option at (548, 359) on label[for='gender-radio-2']
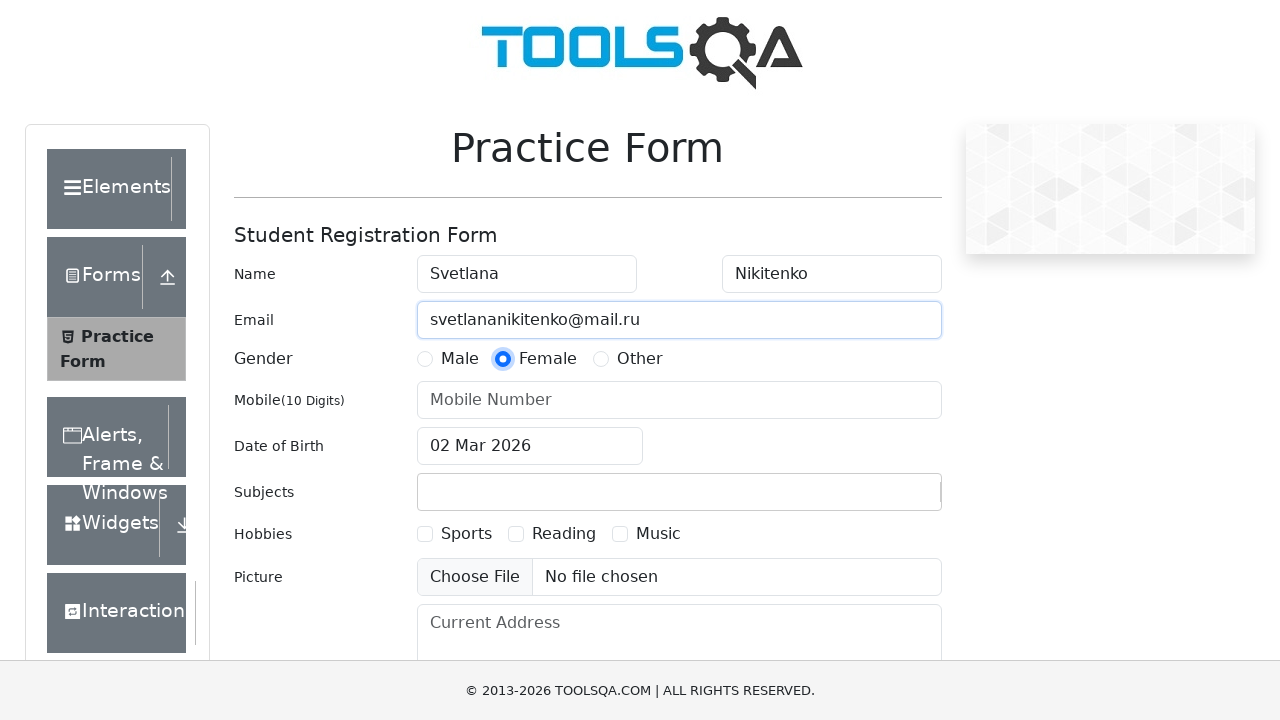

Filled mobile number field with '7999000000' on #userNumber
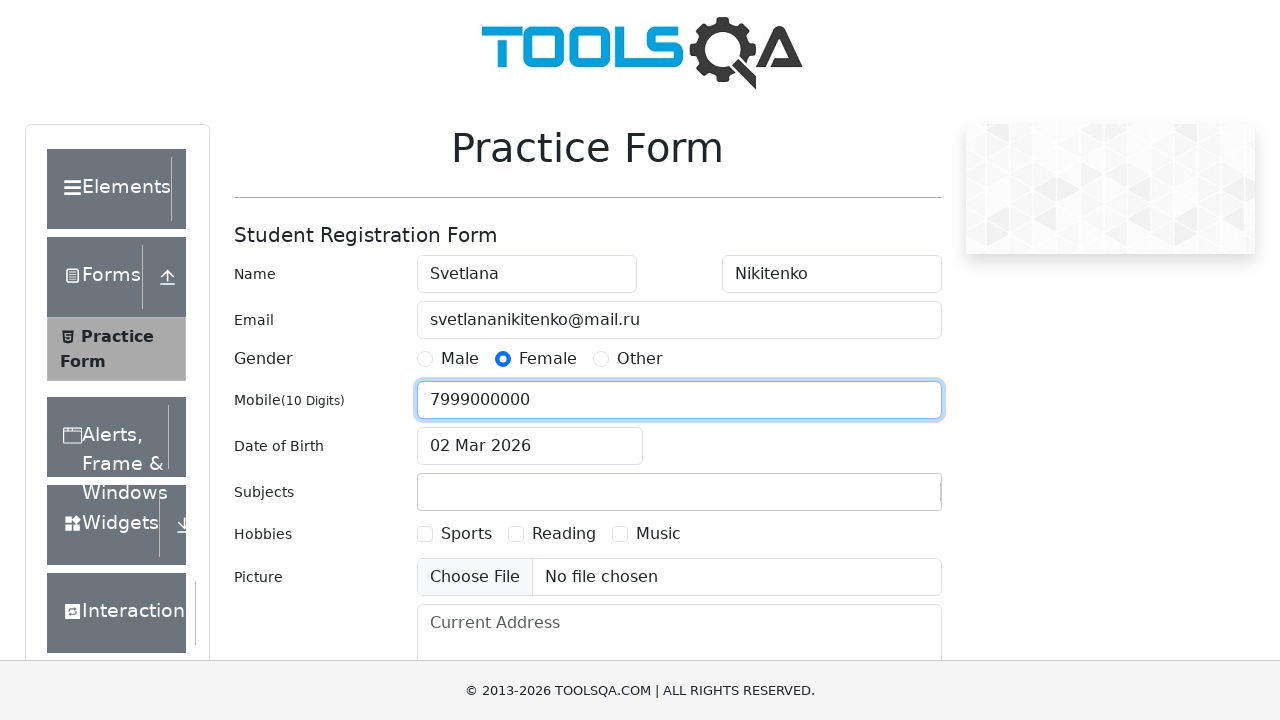

Clicked on date of birth input field at (530, 446) on #dateOfBirthInput
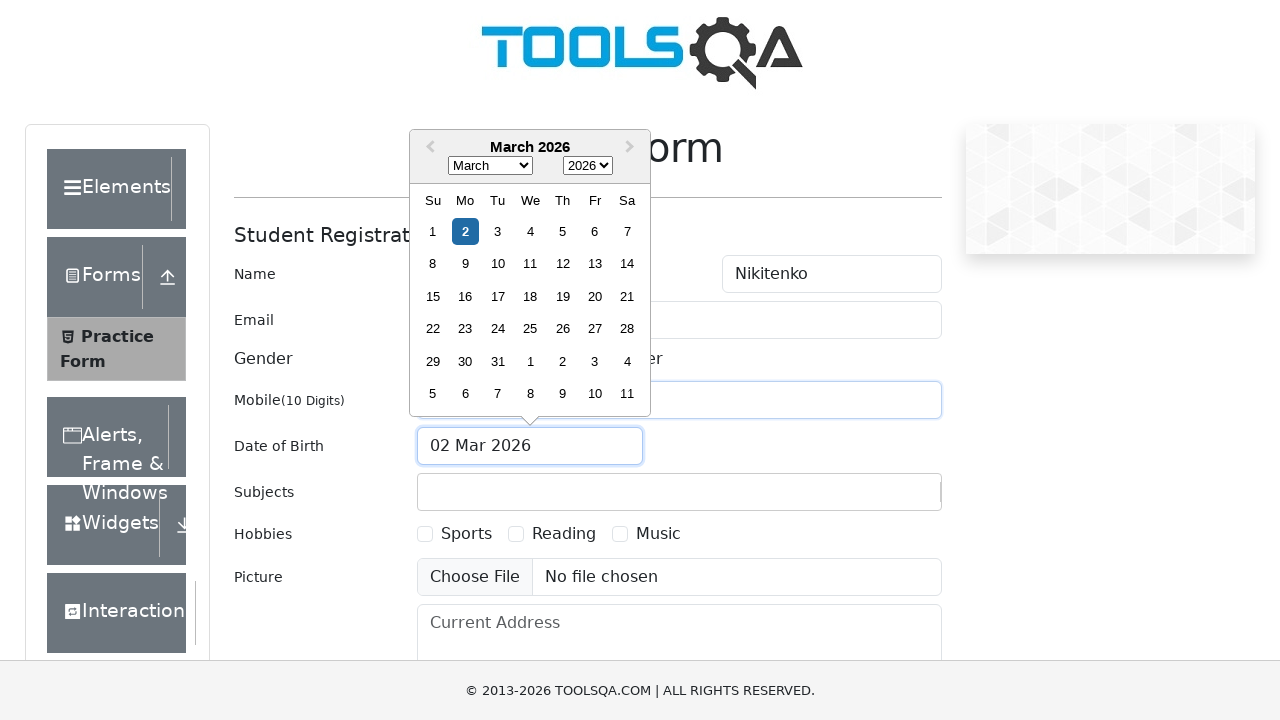

Selected all text in date field
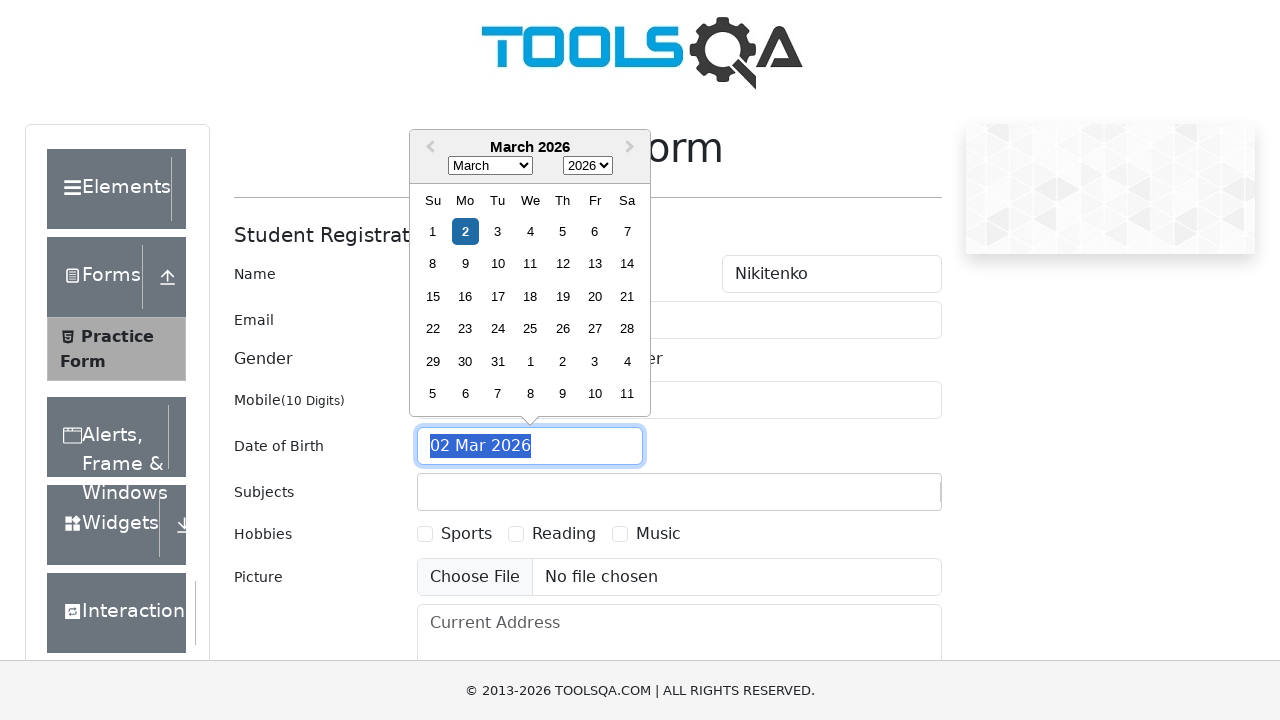

Entered date of birth '05 Feb 1984'
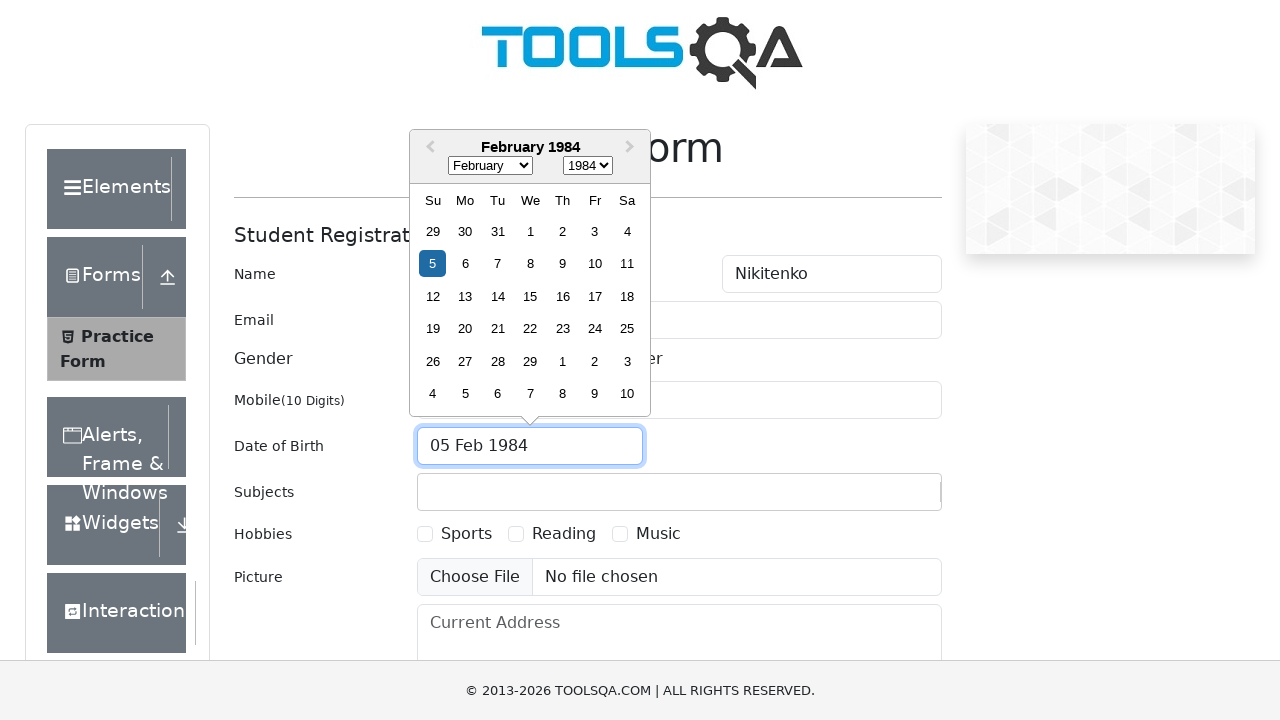

Confirmed date of birth entry
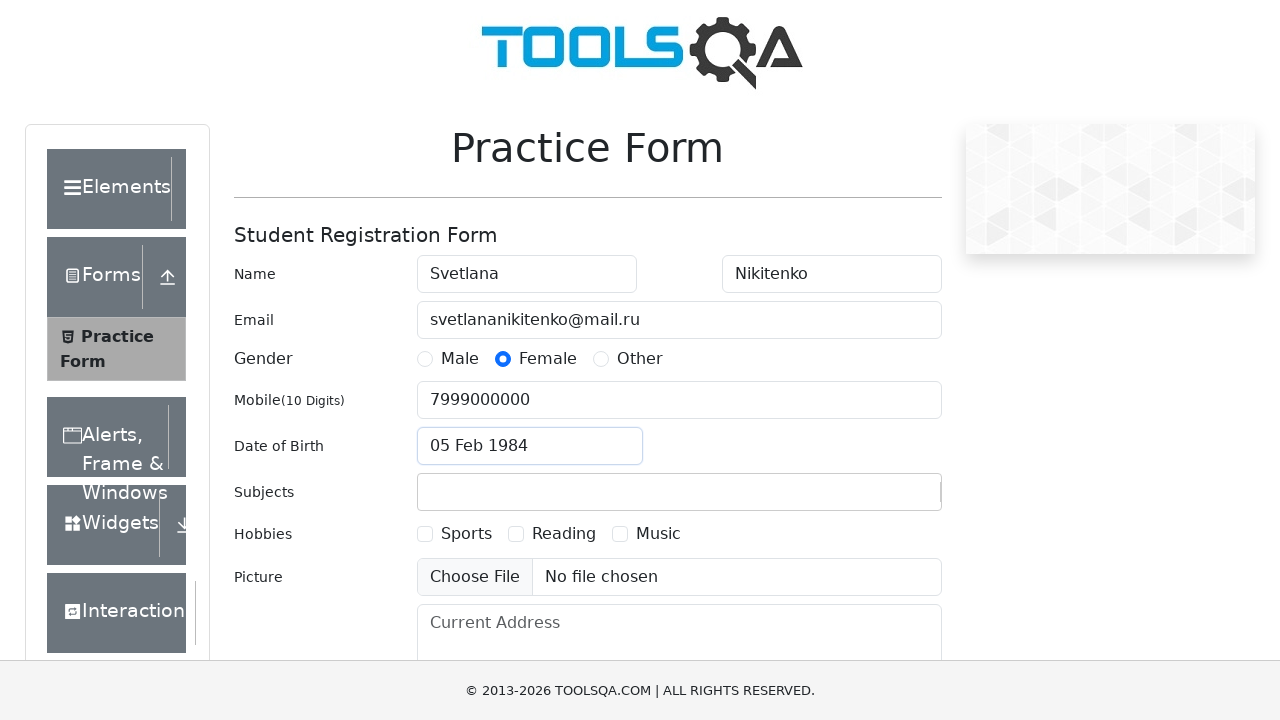

Entered 'English' in subjects field on #subjectsInput
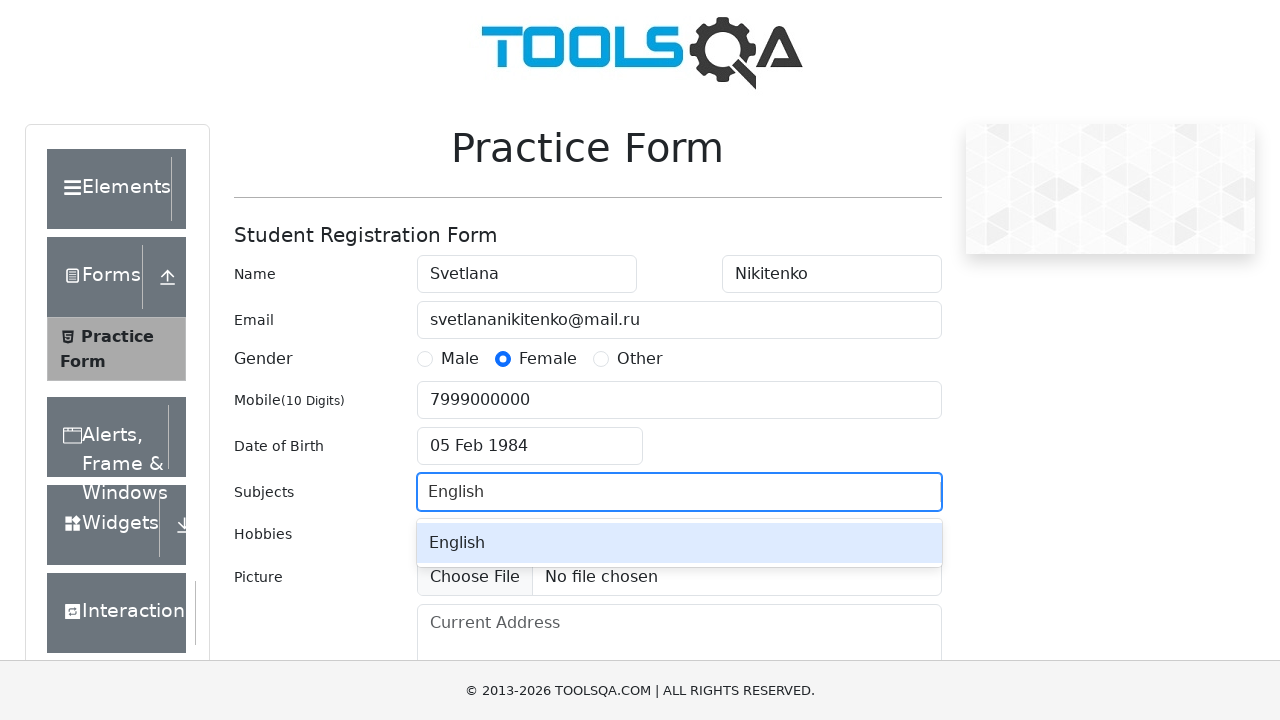

Selected 'English' subject
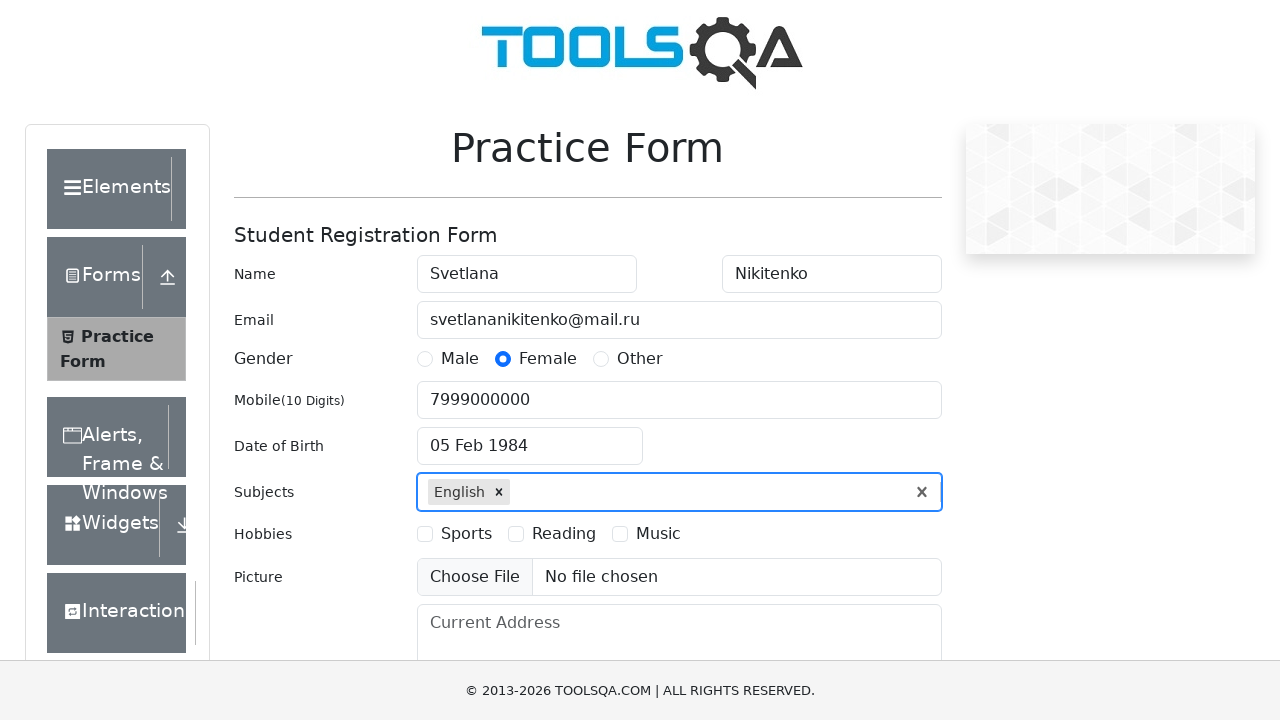

Entered 'Arts' in subjects field on #subjectsInput
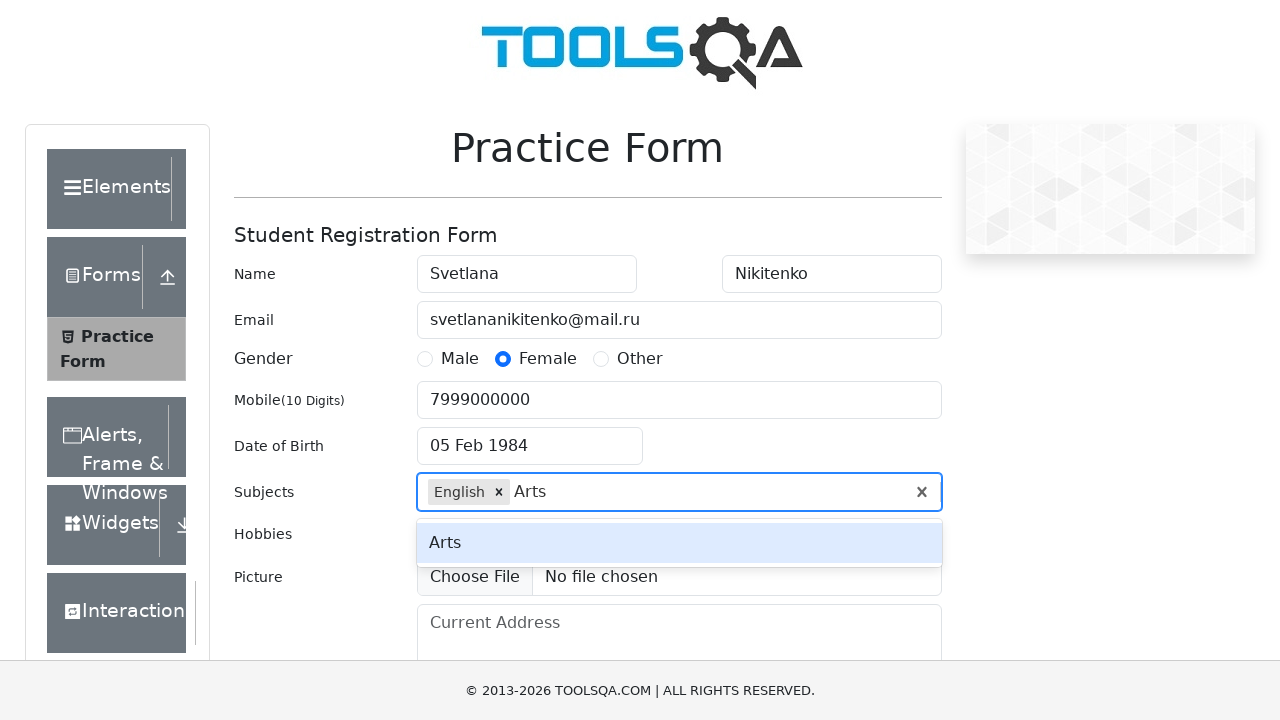

Selected 'Arts' subject
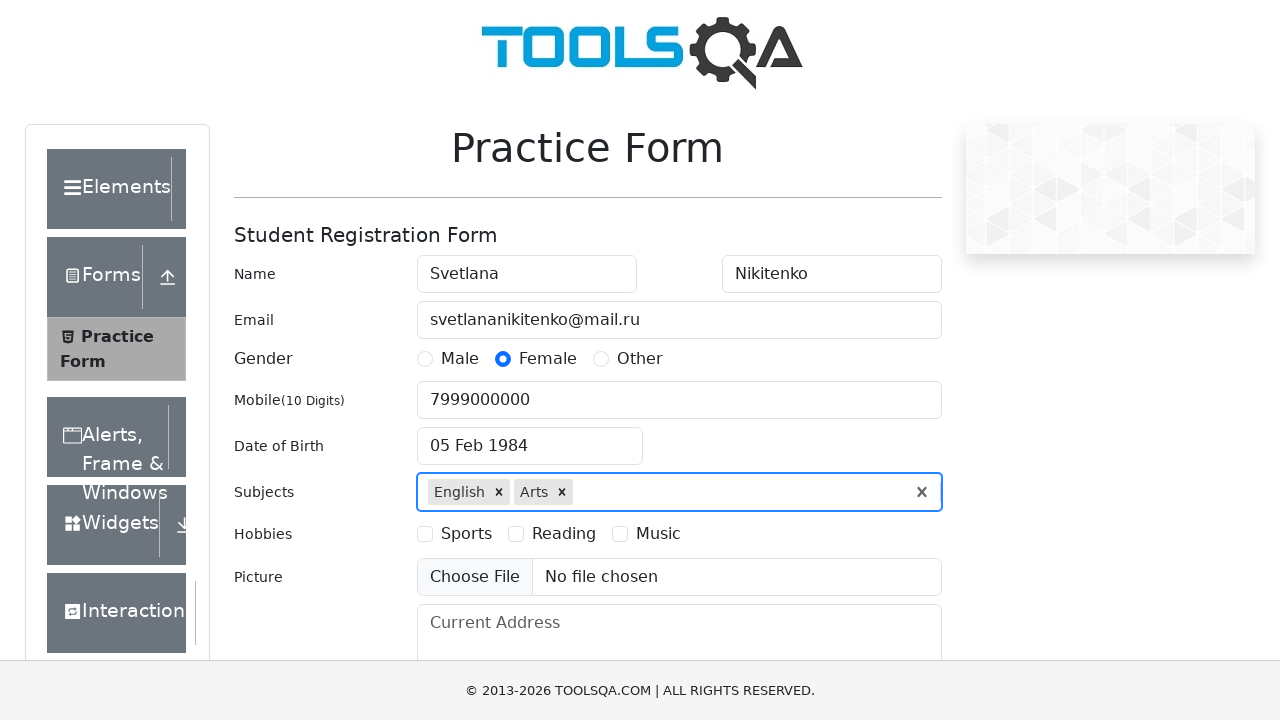

Entered 'Biology' in subjects field on #subjectsInput
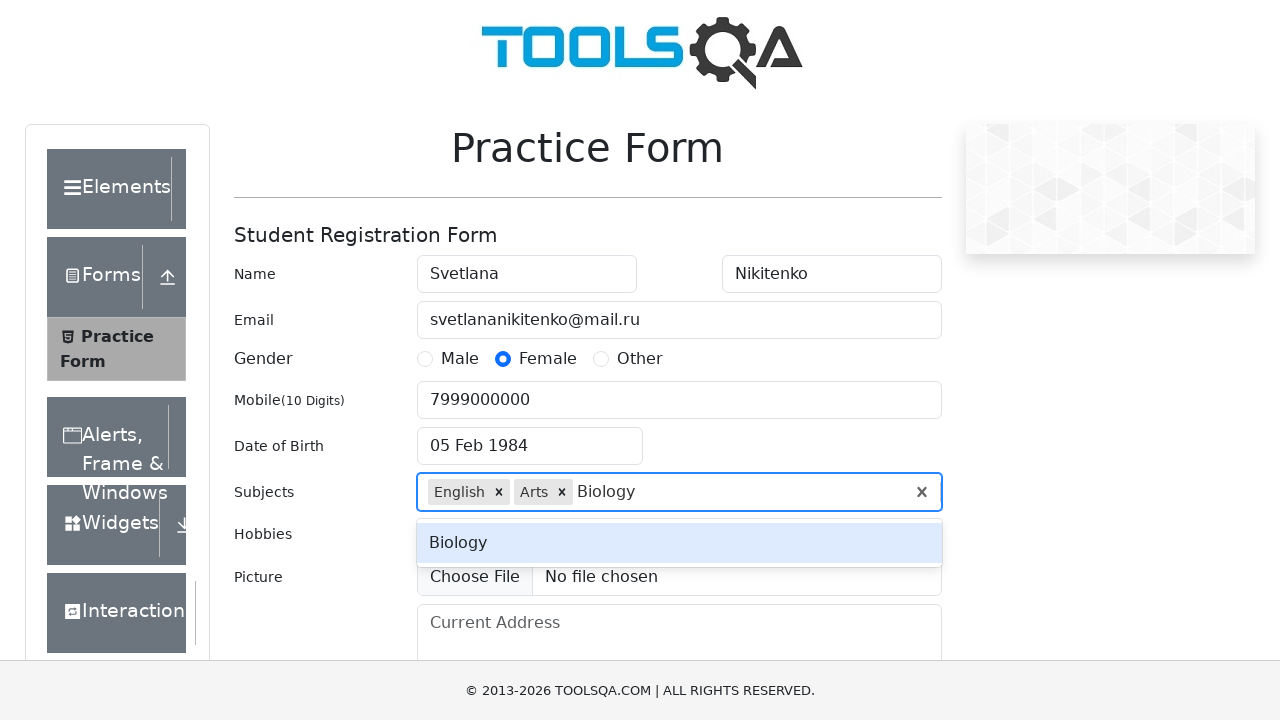

Selected 'Biology' subject
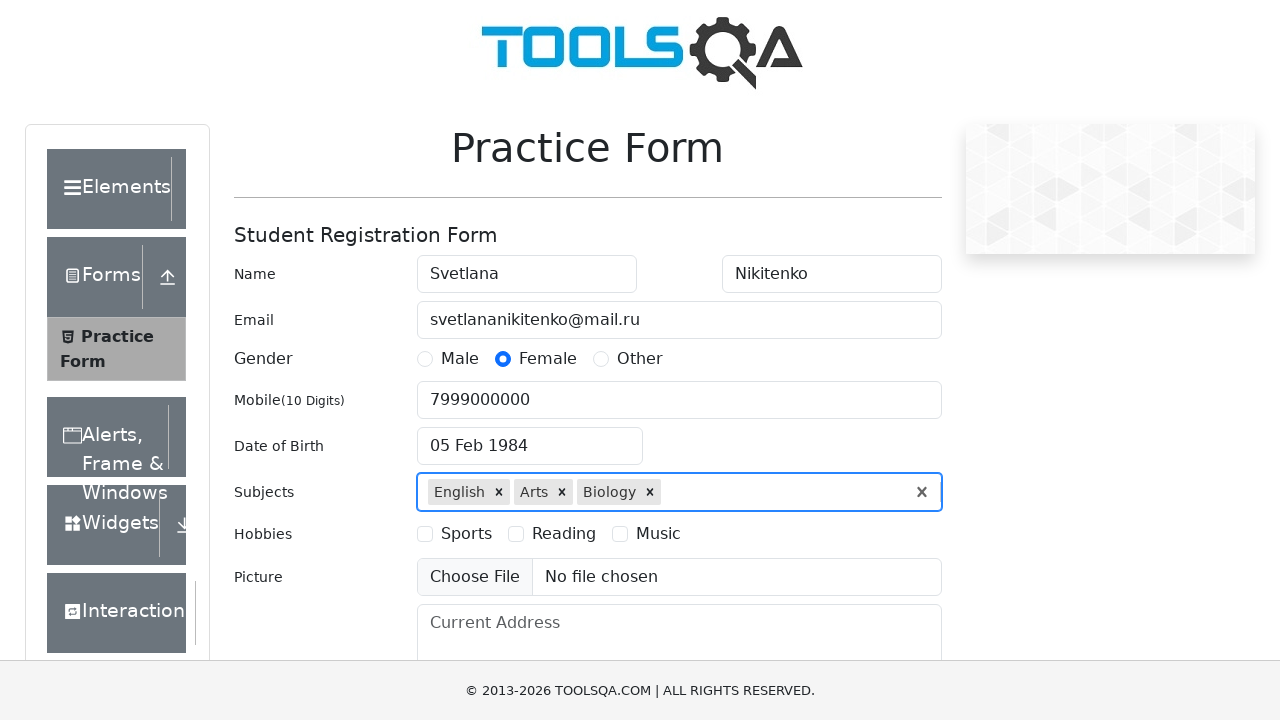

Selected 'Sports' hobby checkbox at (466, 534) on label[for='hobbies-checkbox-1']
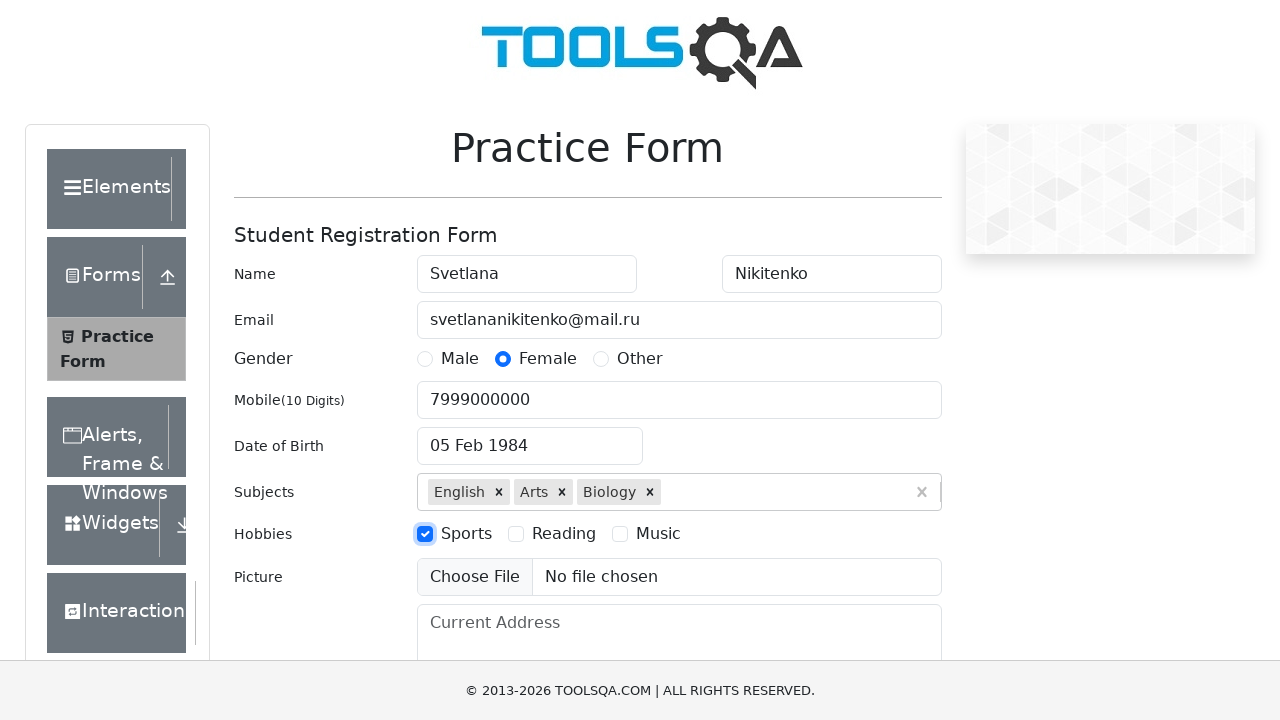

Filled current address with 'Omsk, Lenina 1' on #currentAddress
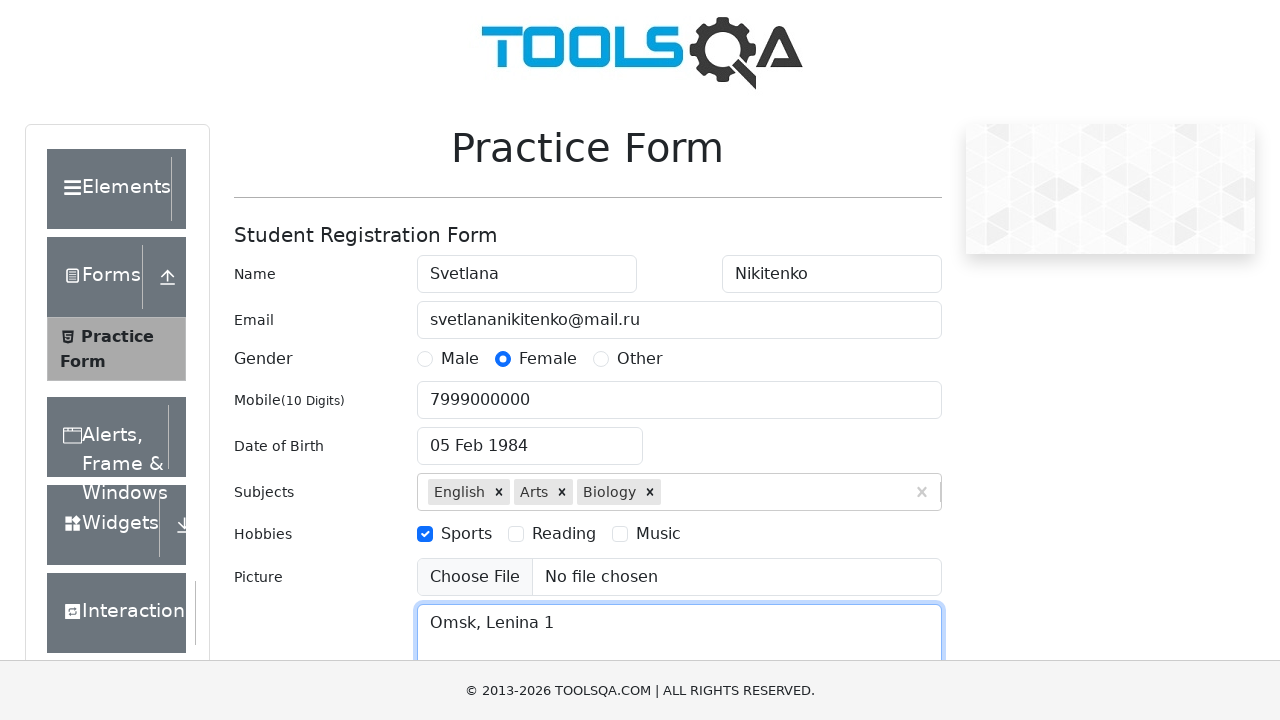

Clicked on state dropdown at (527, 437) on #state
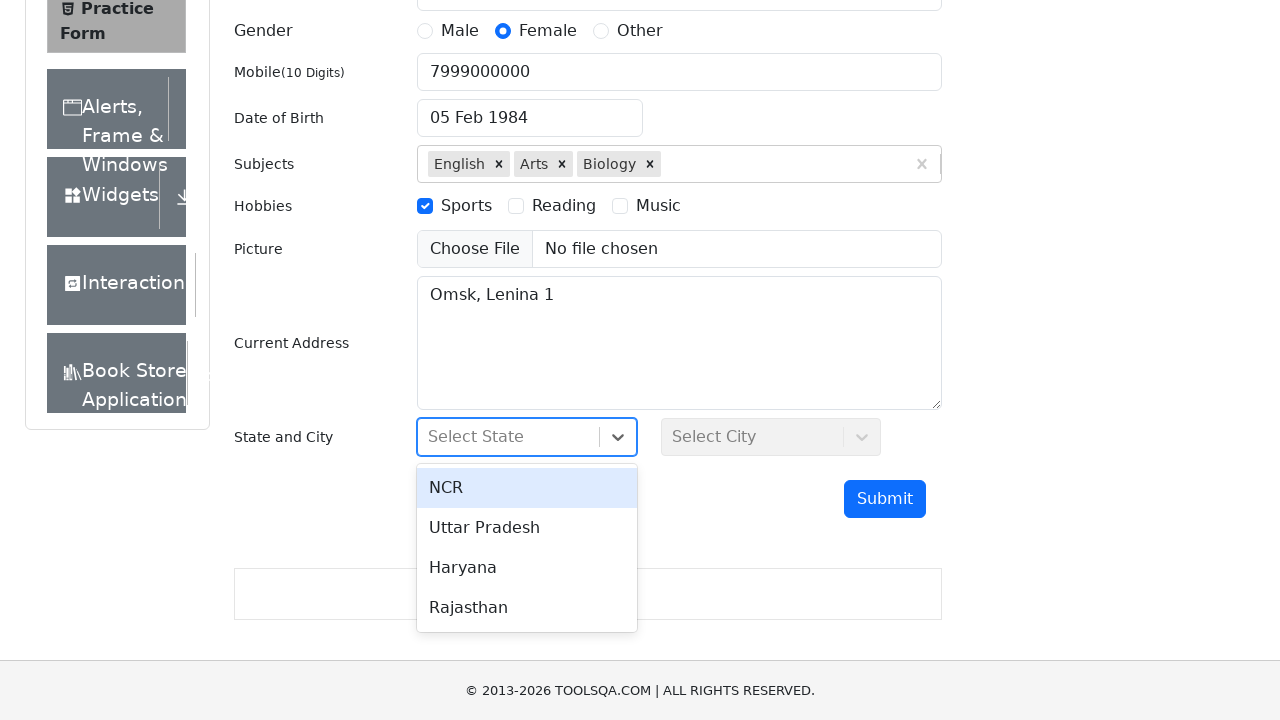

Selected 'NCR' state option at (527, 488) on xpath=//div[text()='NCR']
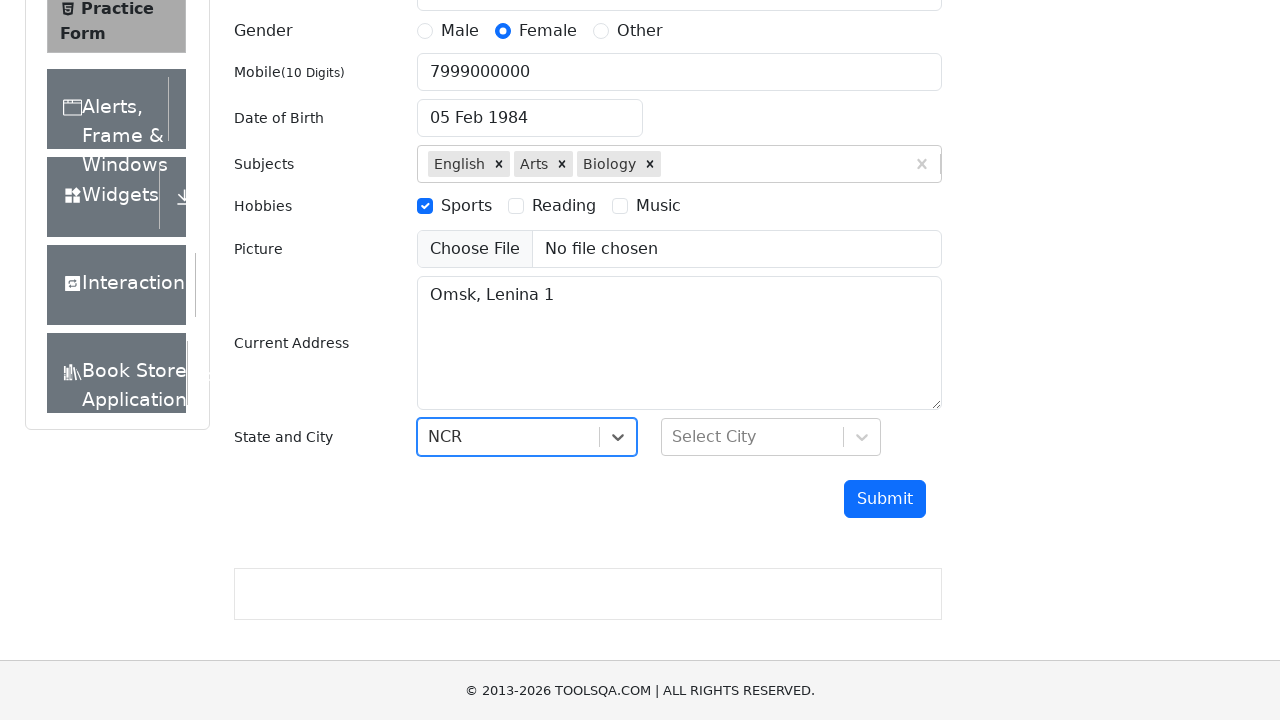

Clicked on city dropdown at (771, 437) on #city
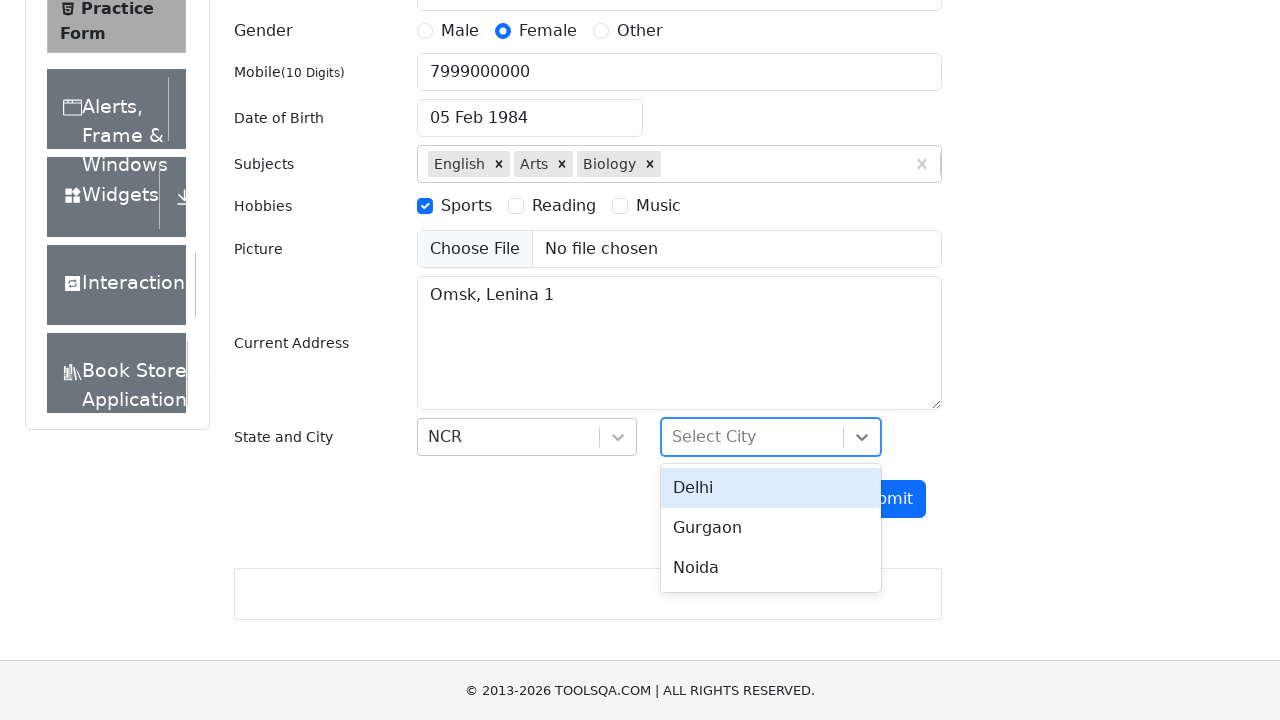

Selected 'Delhi' city option at (771, 488) on xpath=//div[text()='Delhi']
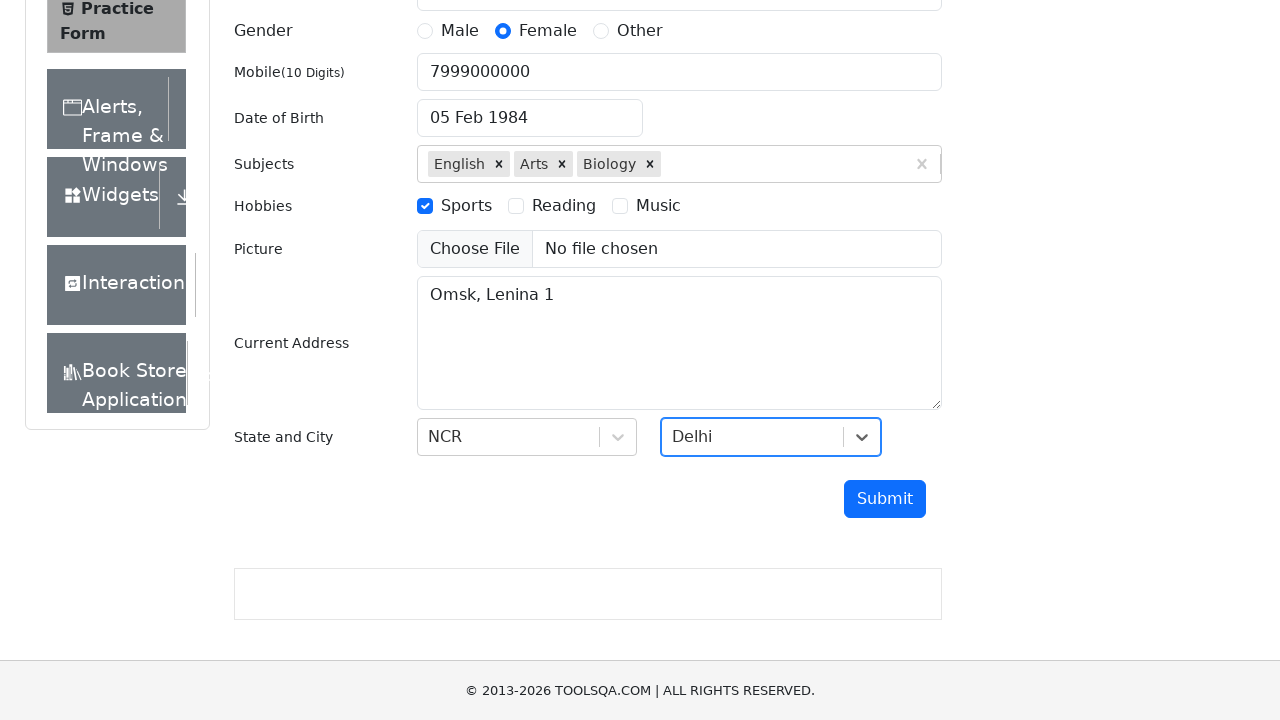

Scrolled to submit button
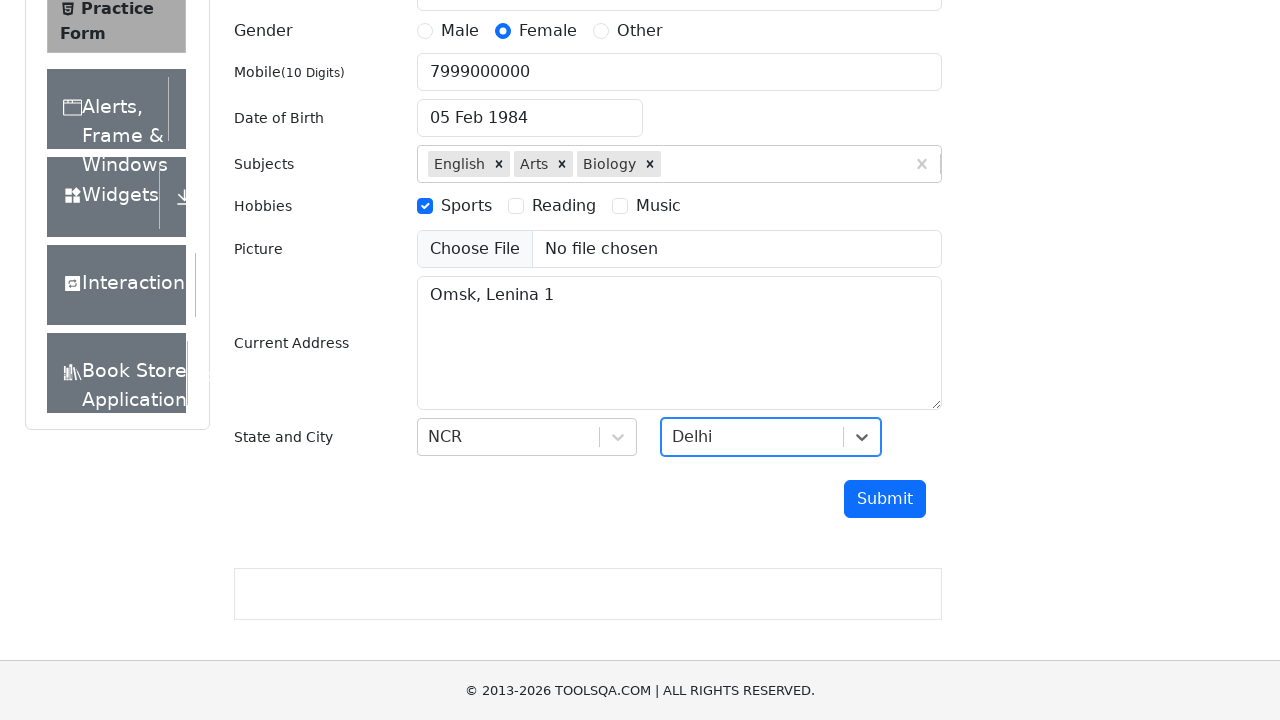

Clicked submit button to submit form at (885, 499) on #submit
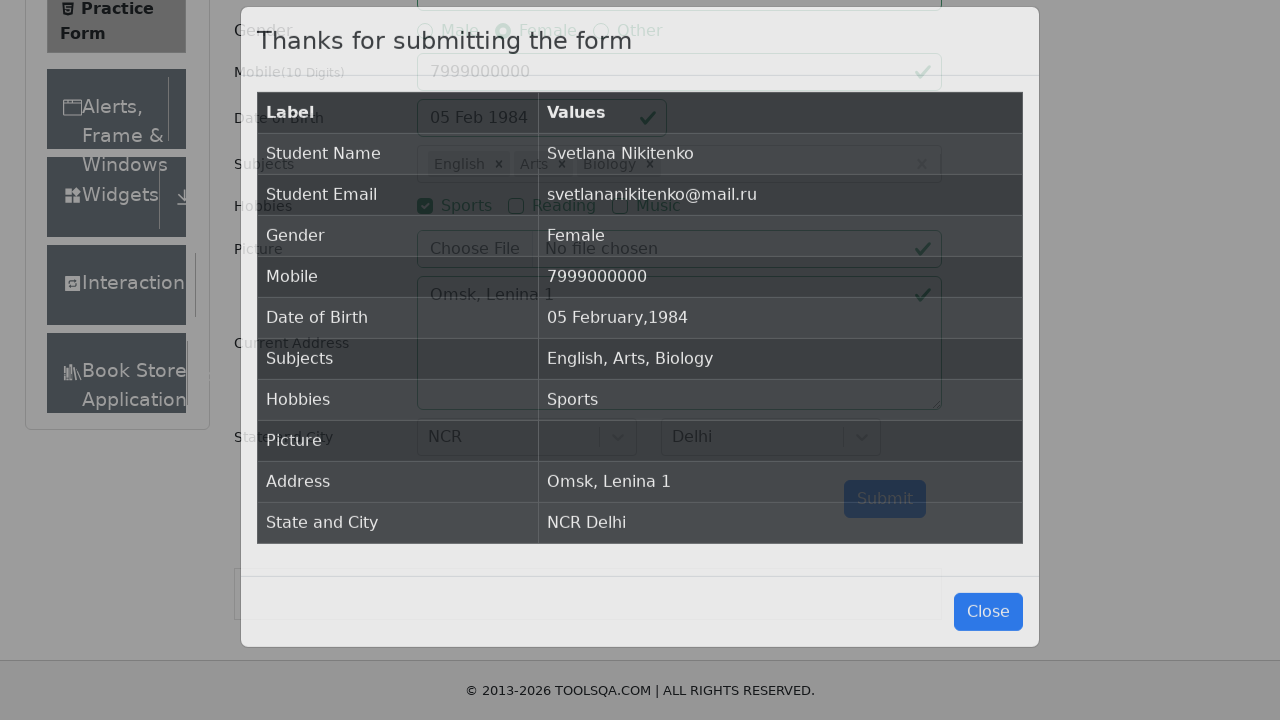

Modal with submitted data appeared
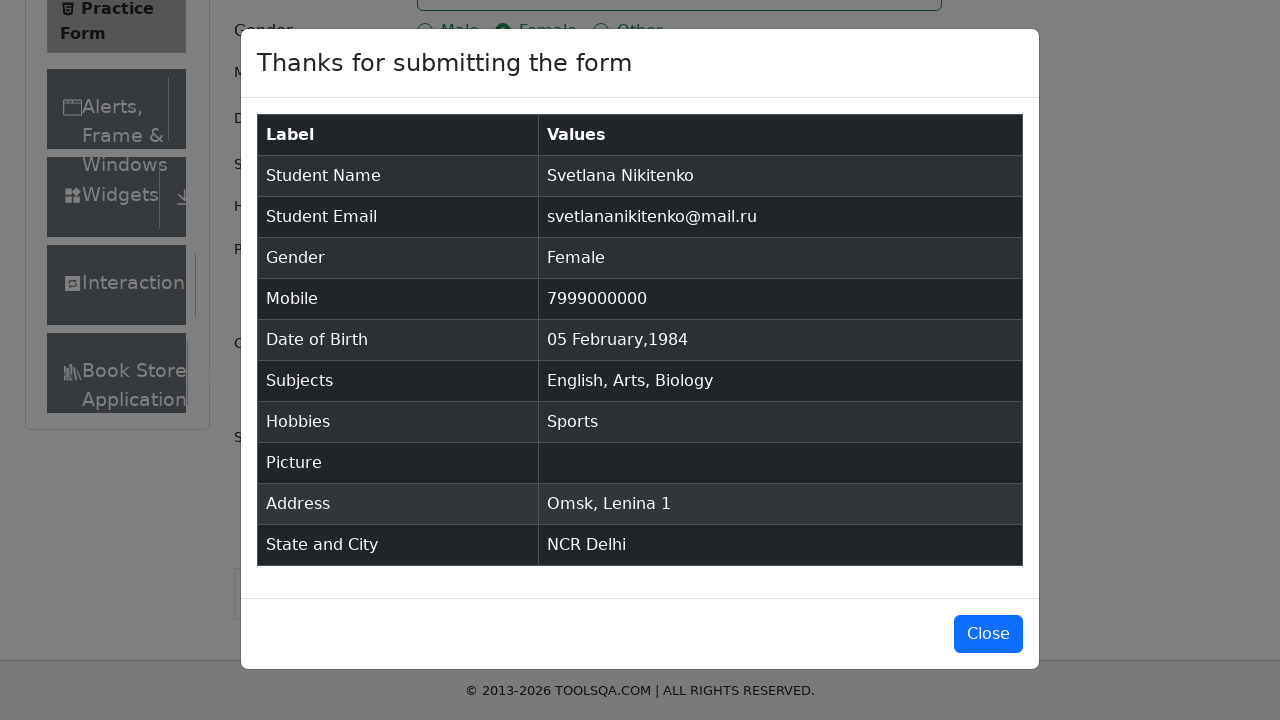

Verified 'Svetlana Nikitenko' in modal
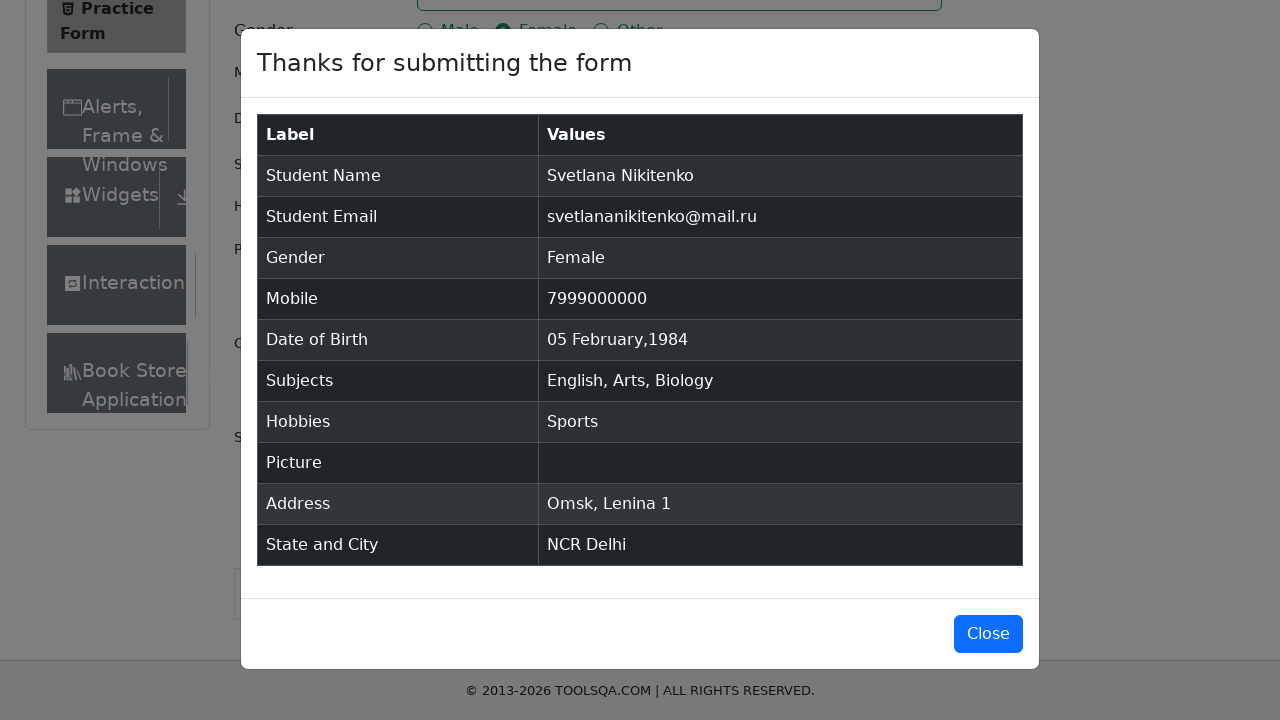

Verified email 'svetlananikitenko@mail.ru' in modal
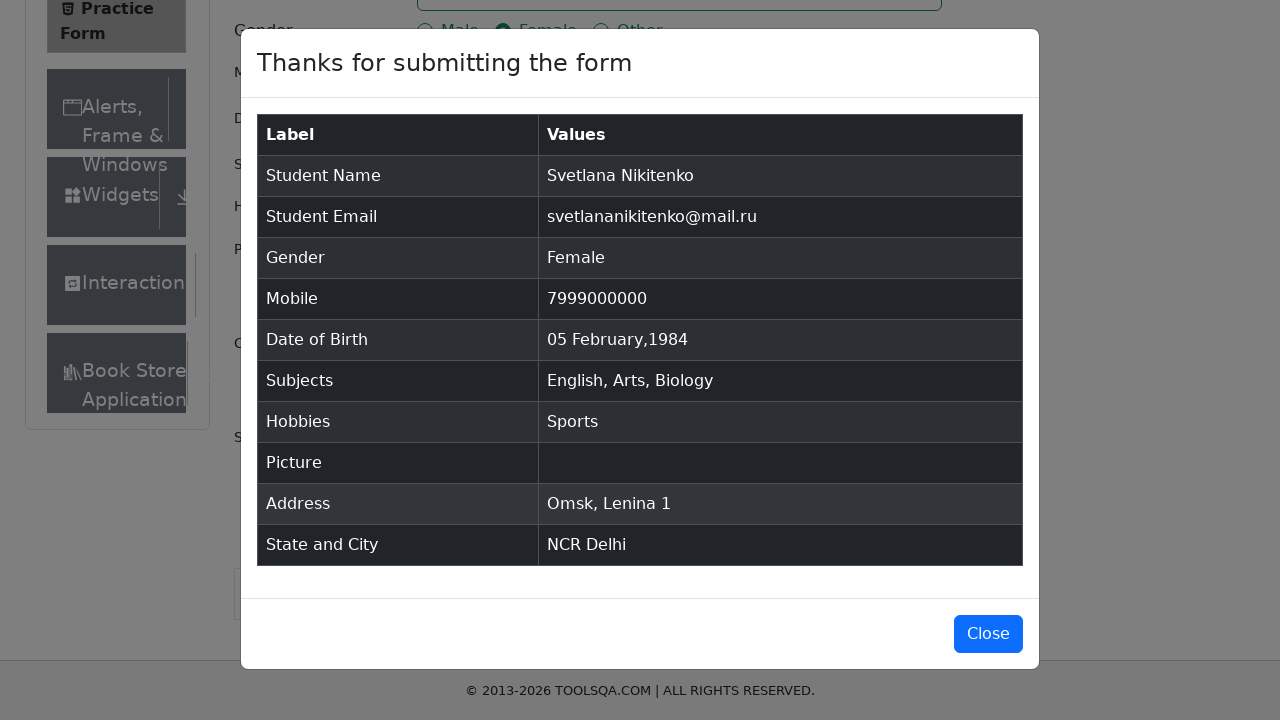

Verified mobile number '7999000000' in modal
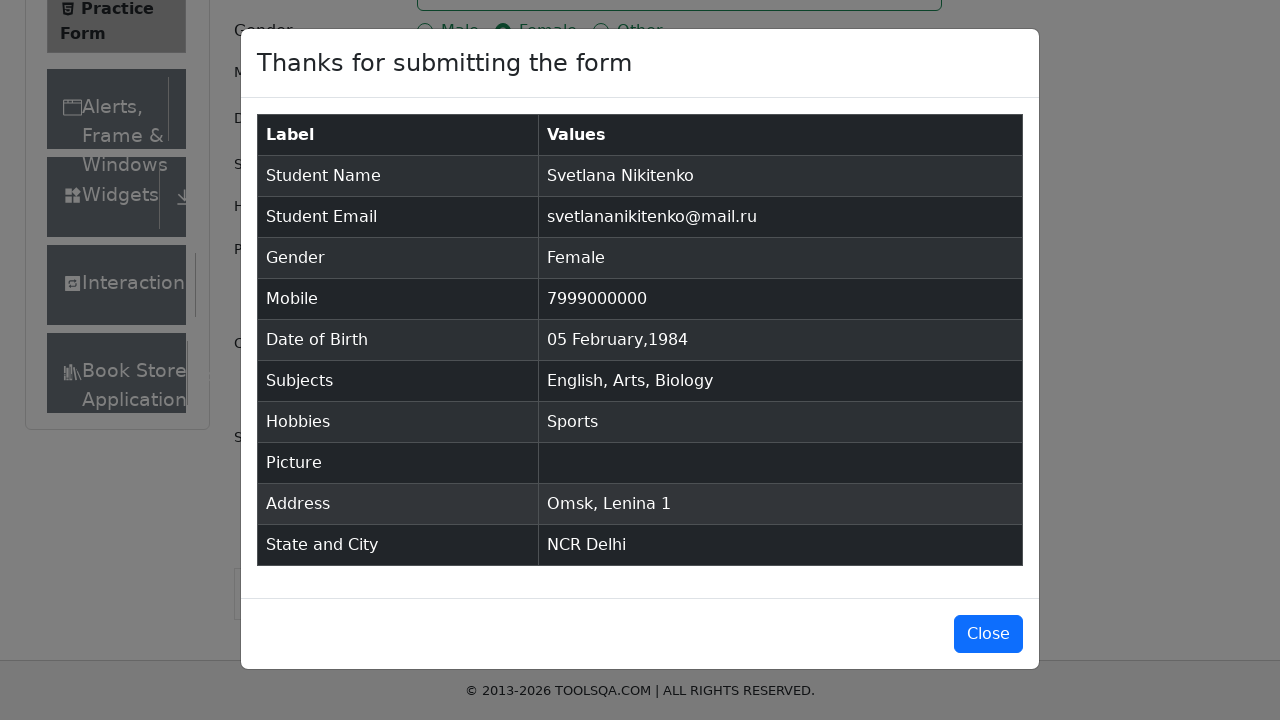

Clicked button to close modal at (988, 634) on #closeLargeModal
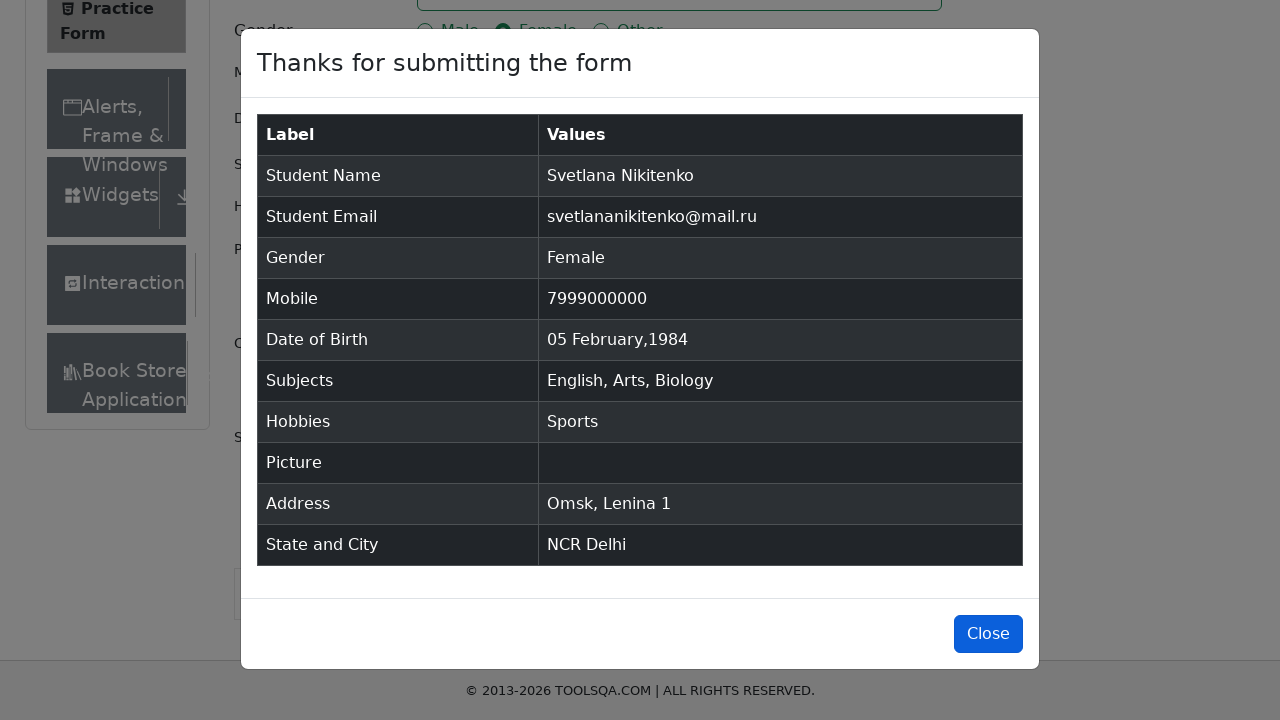

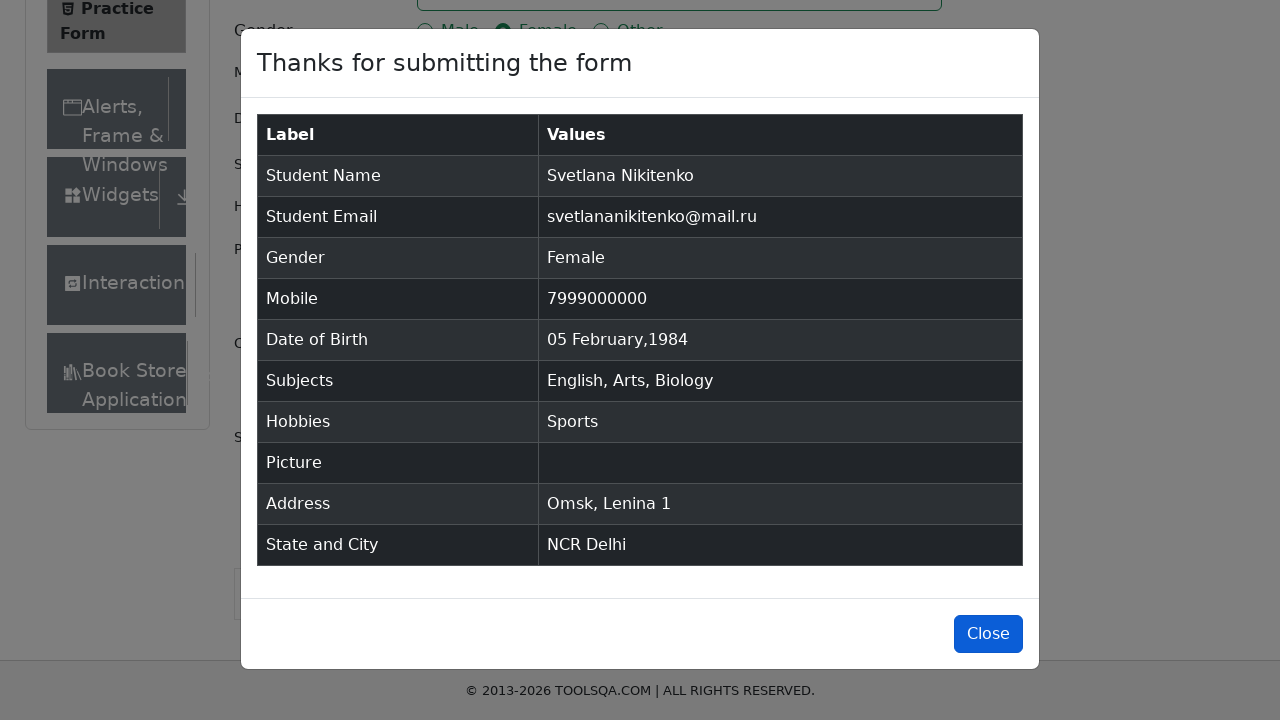